Tests radio button functionality by navigating to a practice page and selecting the "Hockey" radio button from a group of sport radio buttons

Starting URL: https://practice.cydeo.com/radio_buttons

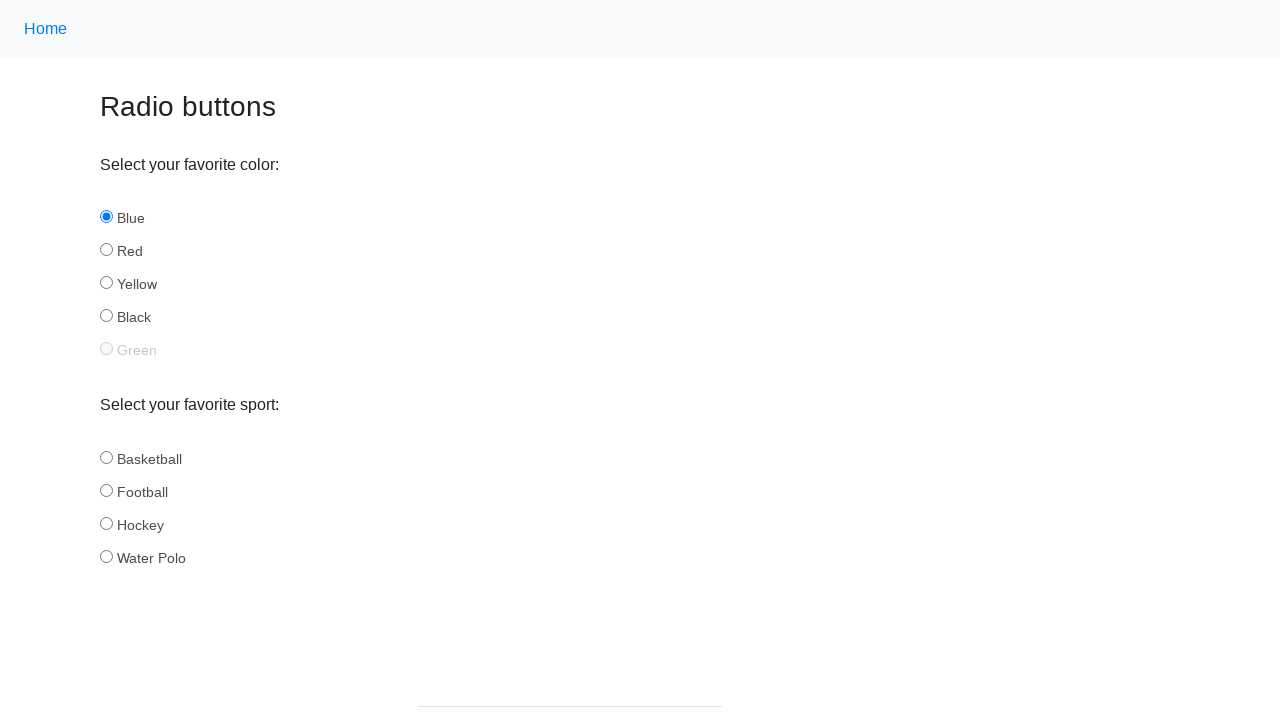

Navigated to radio buttons practice page
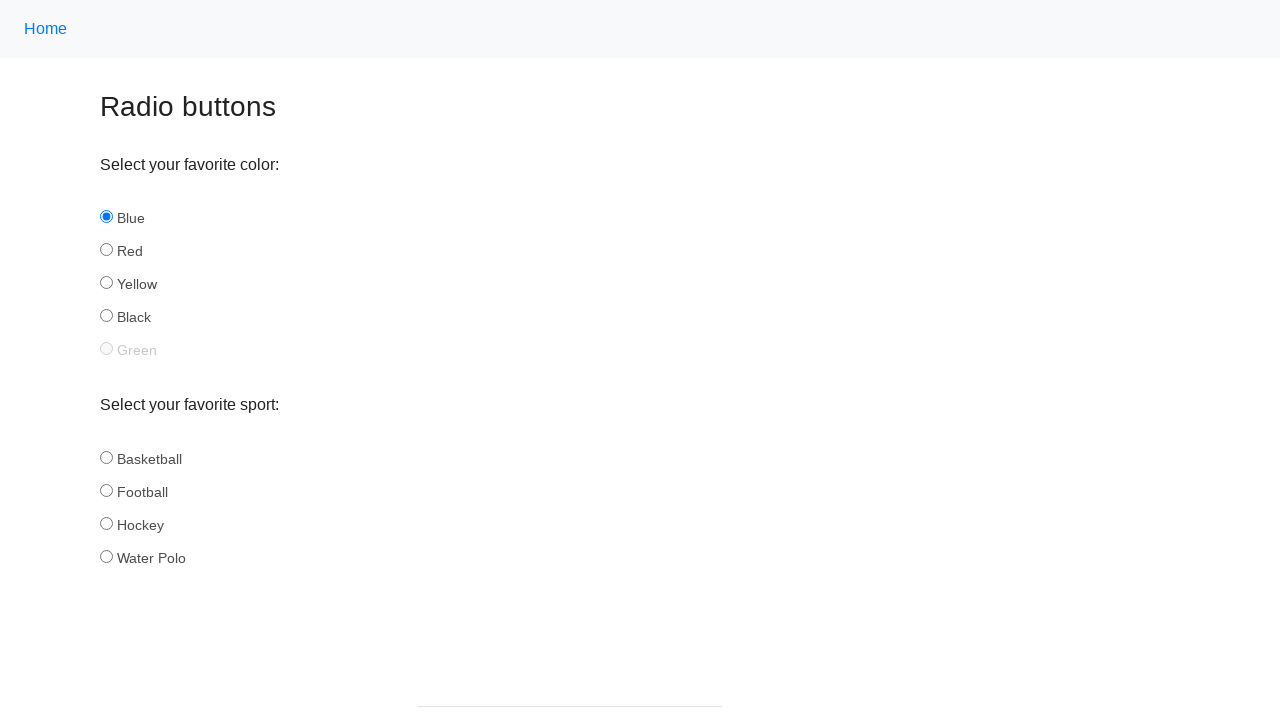

Located all sport radio button elements
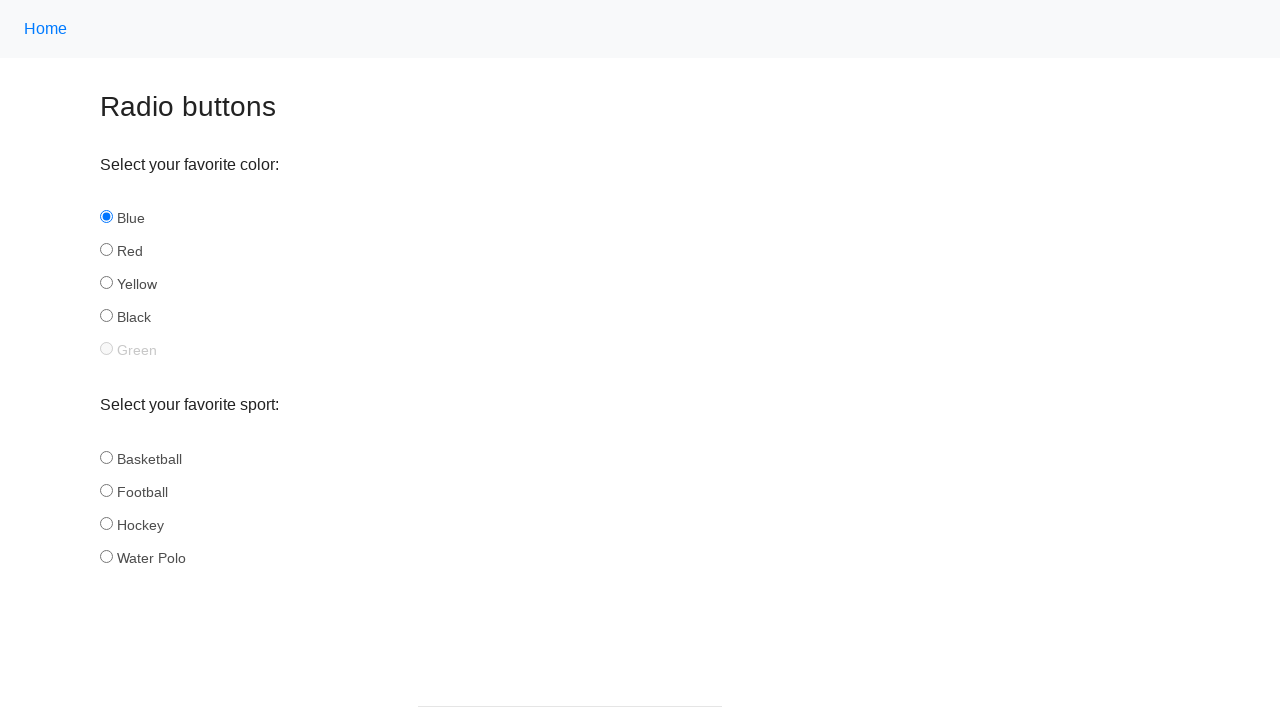

Selected 'Hockey' radio button from sport options at (106, 523) on input[name="sport"] >> nth=2
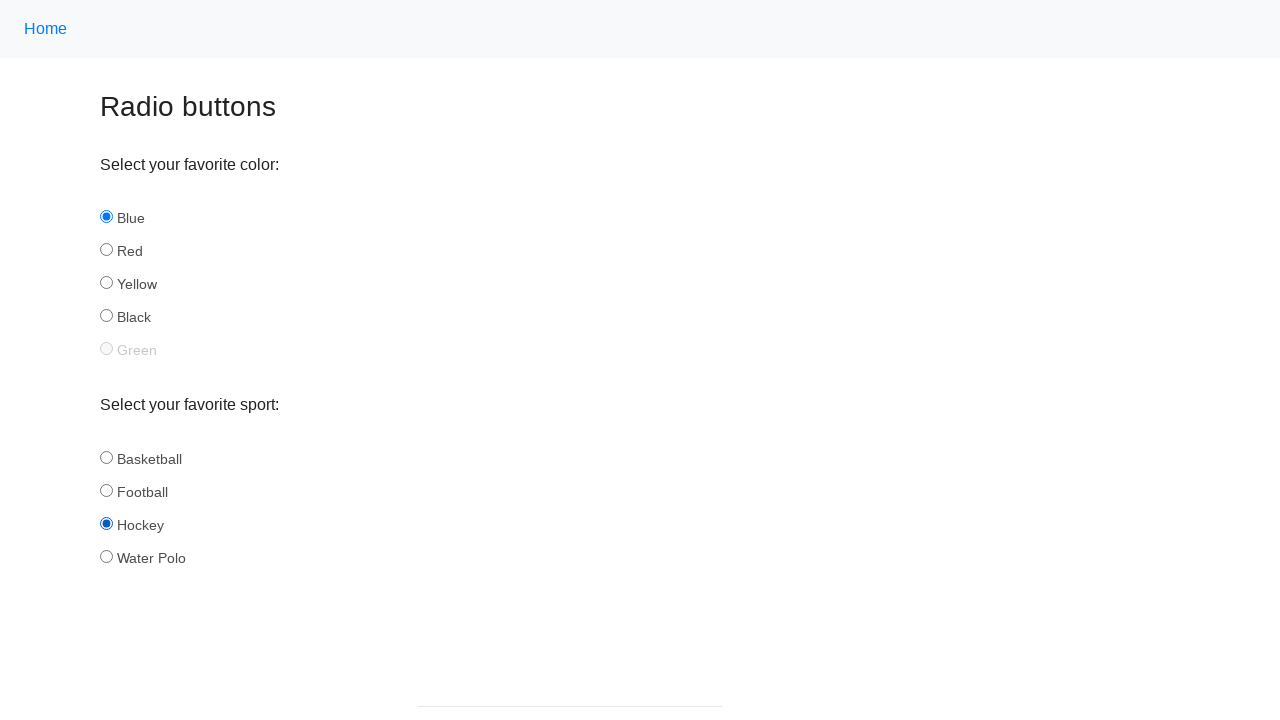

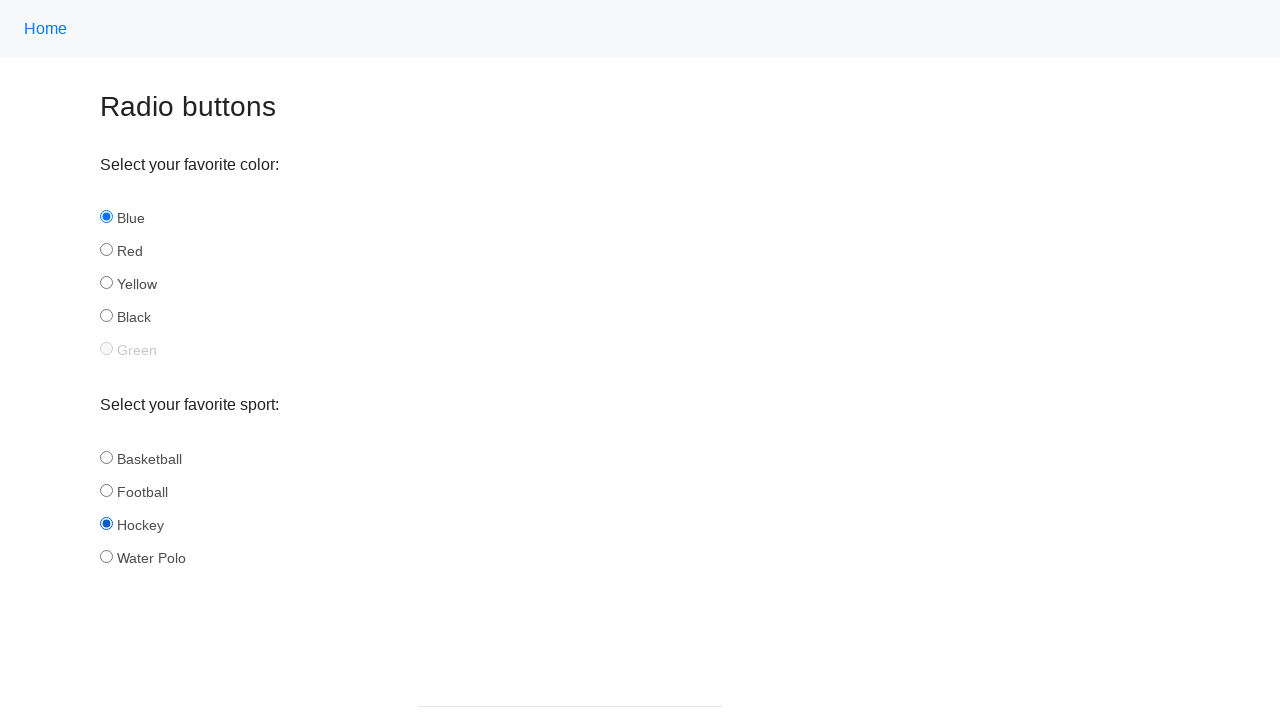